Navigates to a Brazilian real estate investment fund (KNRI11) page on Status Invest and verifies that financial data values are displayed on the page.

Starting URL: https://statusinvest.com.br/fundos-imobiliarios/knri11

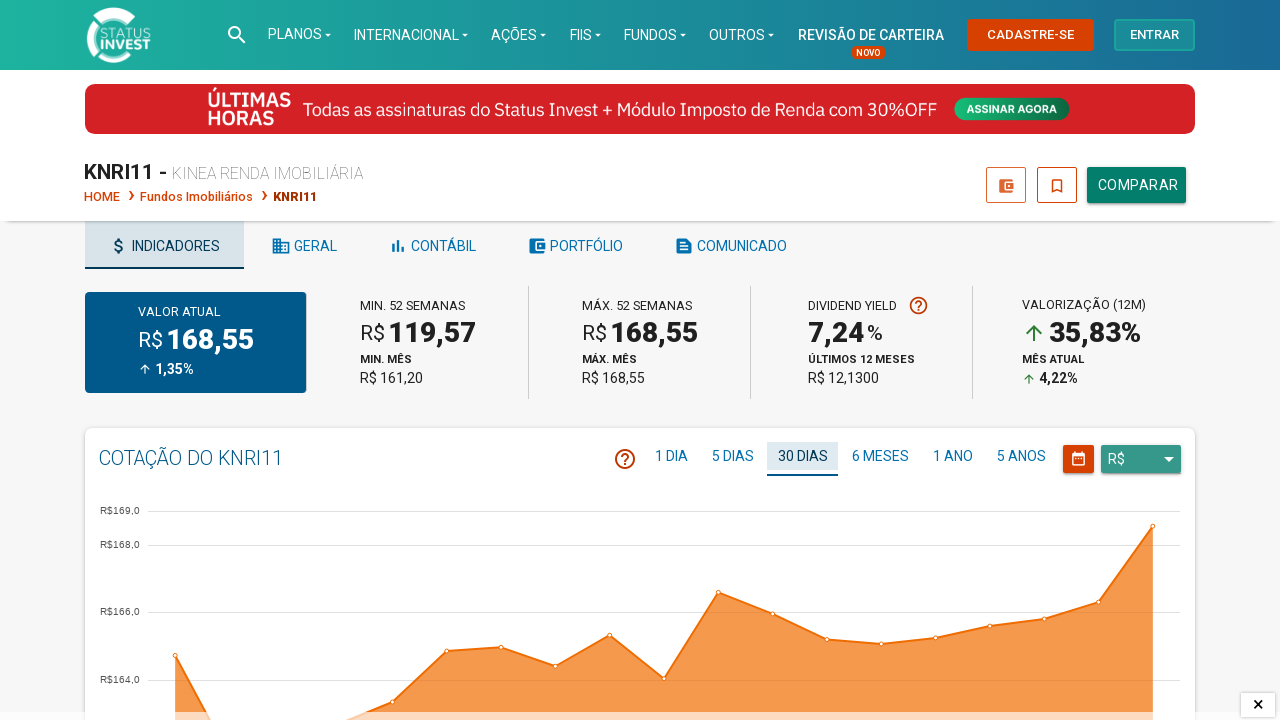

Navigated to KNRI11 Brazilian real estate investment fund page on Status Invest
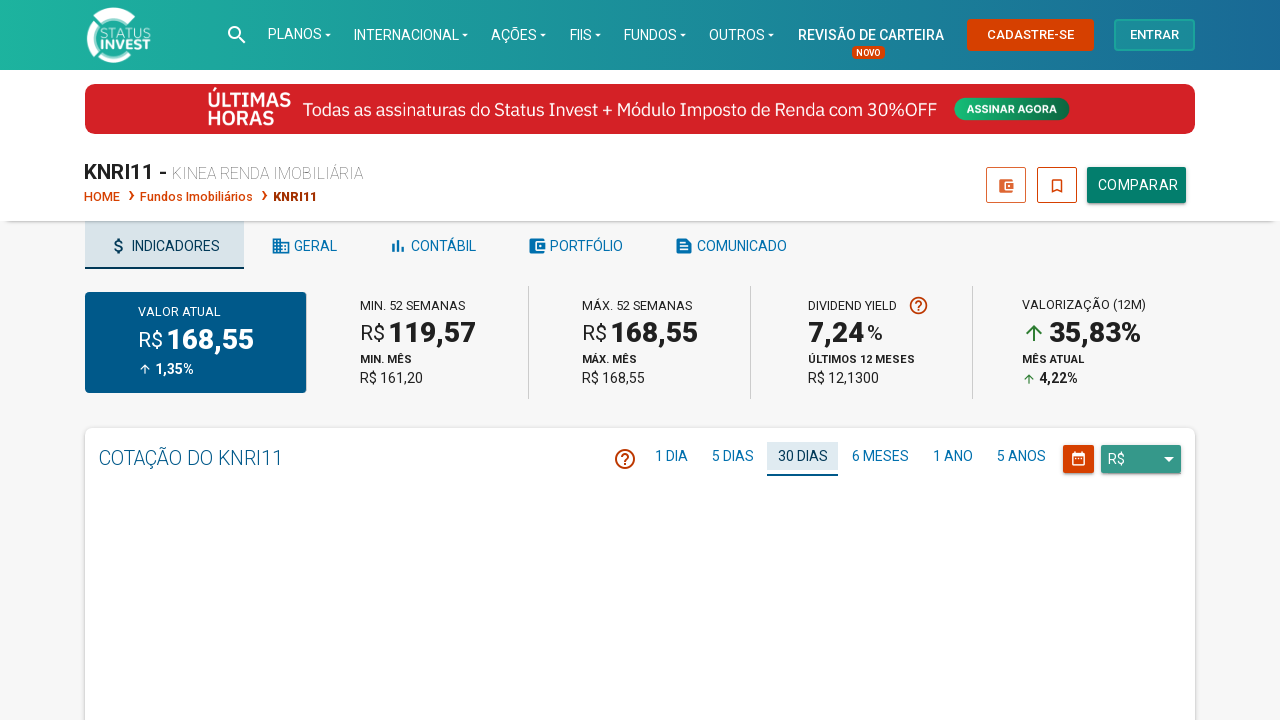

Waited for financial data value elements to load
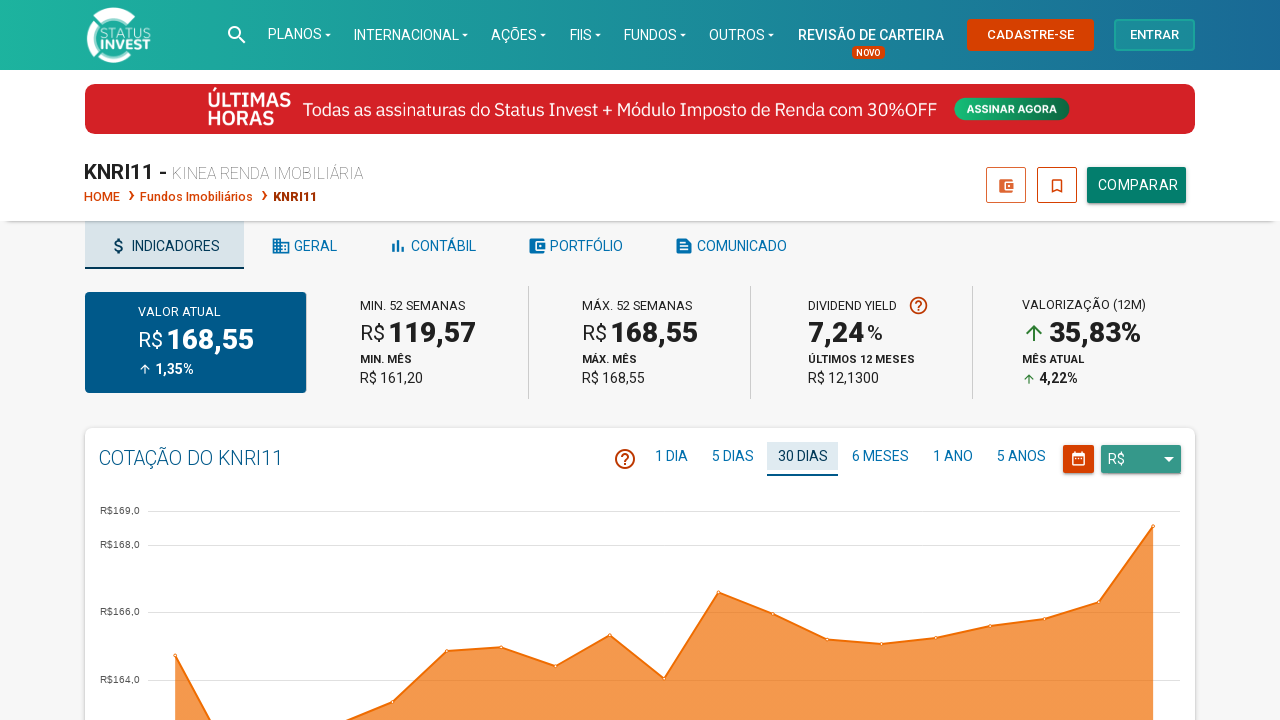

Verified that at least 5 financial data values are displayed on the page
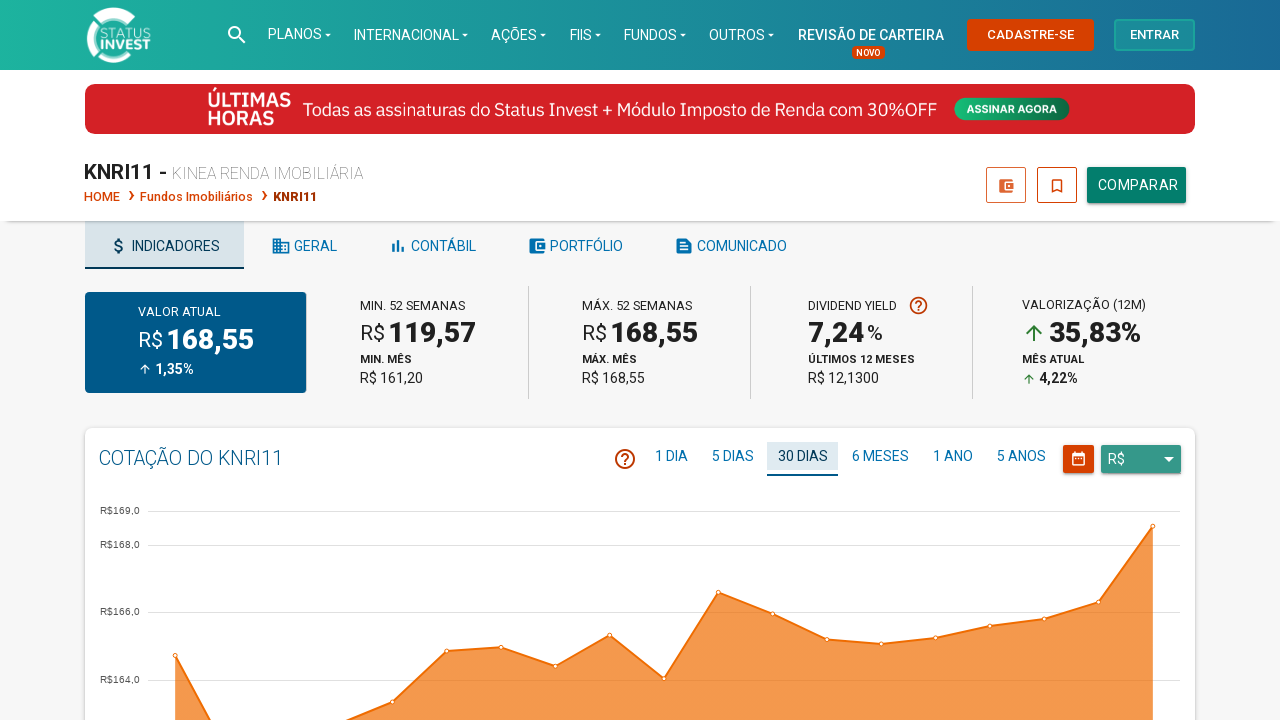

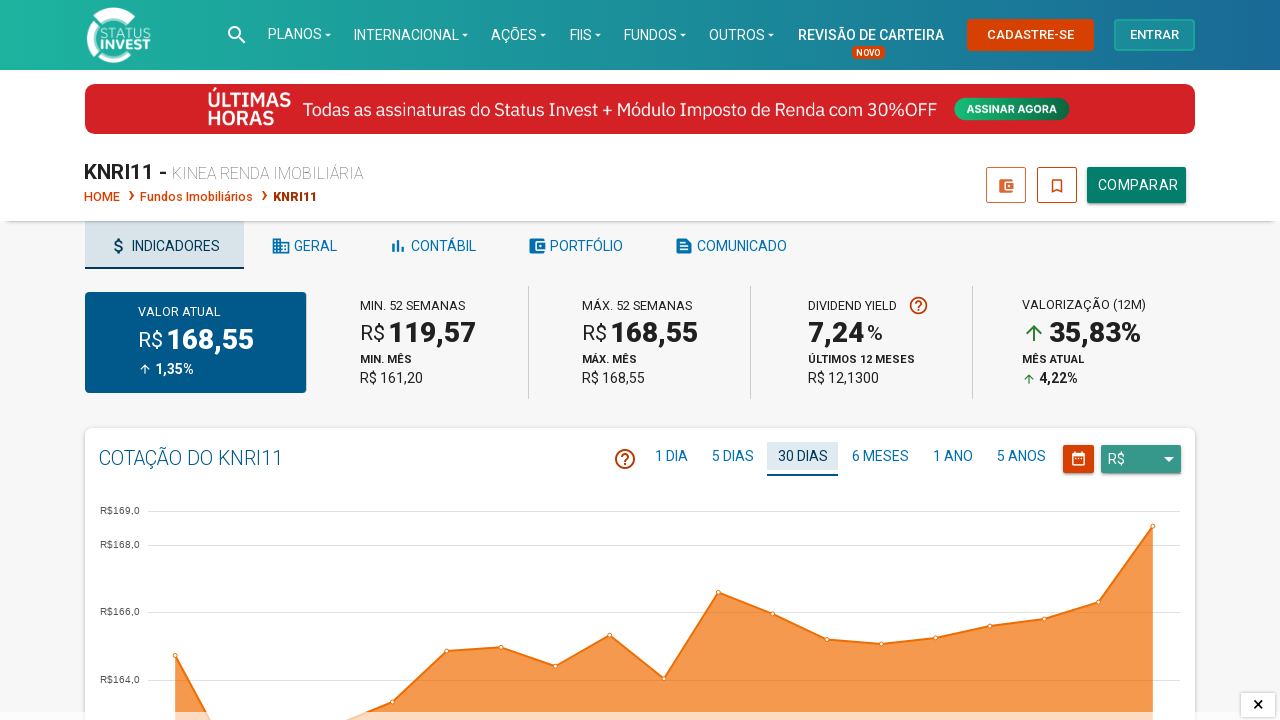